Tests handling a calendar/date picker by setting a date value using JavaScript execution on a date picker input field

Starting URL: https://seleniumpractise.blogspot.com/2016/08/how-to-handle-calendar-in-selenium.html

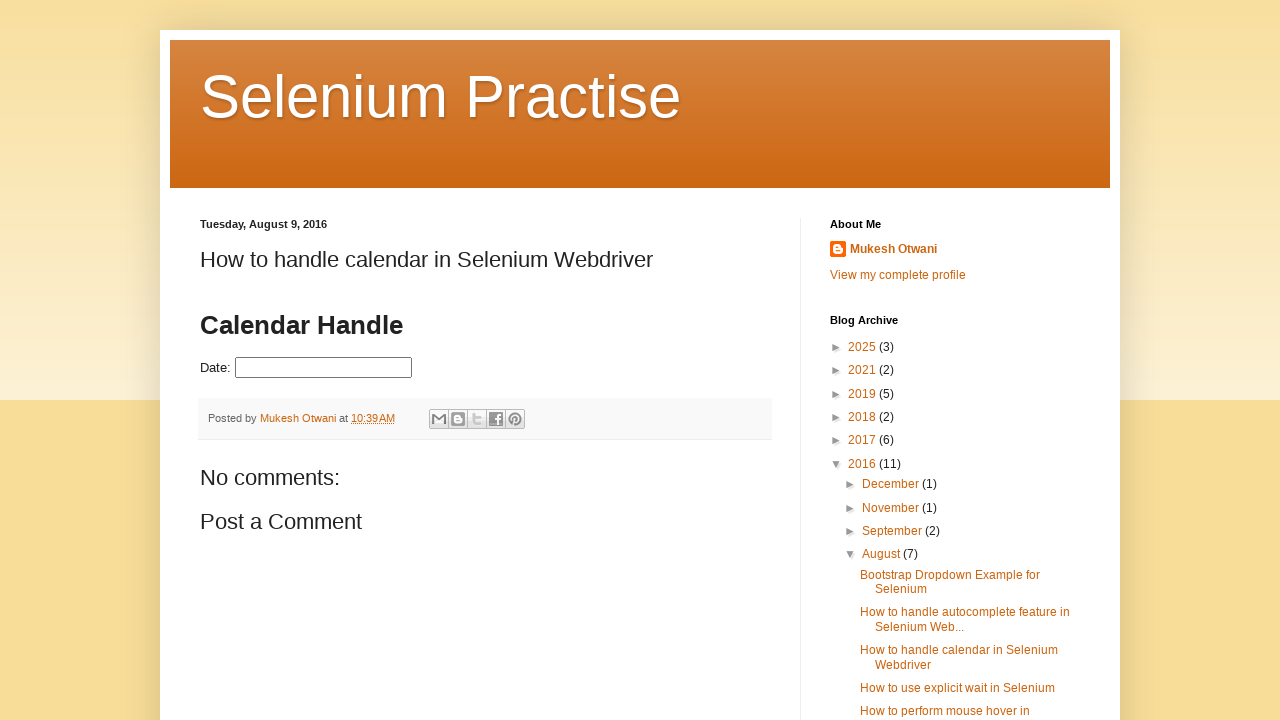

Set date value to 03/15/2025 in datepicker field using JavaScript execution
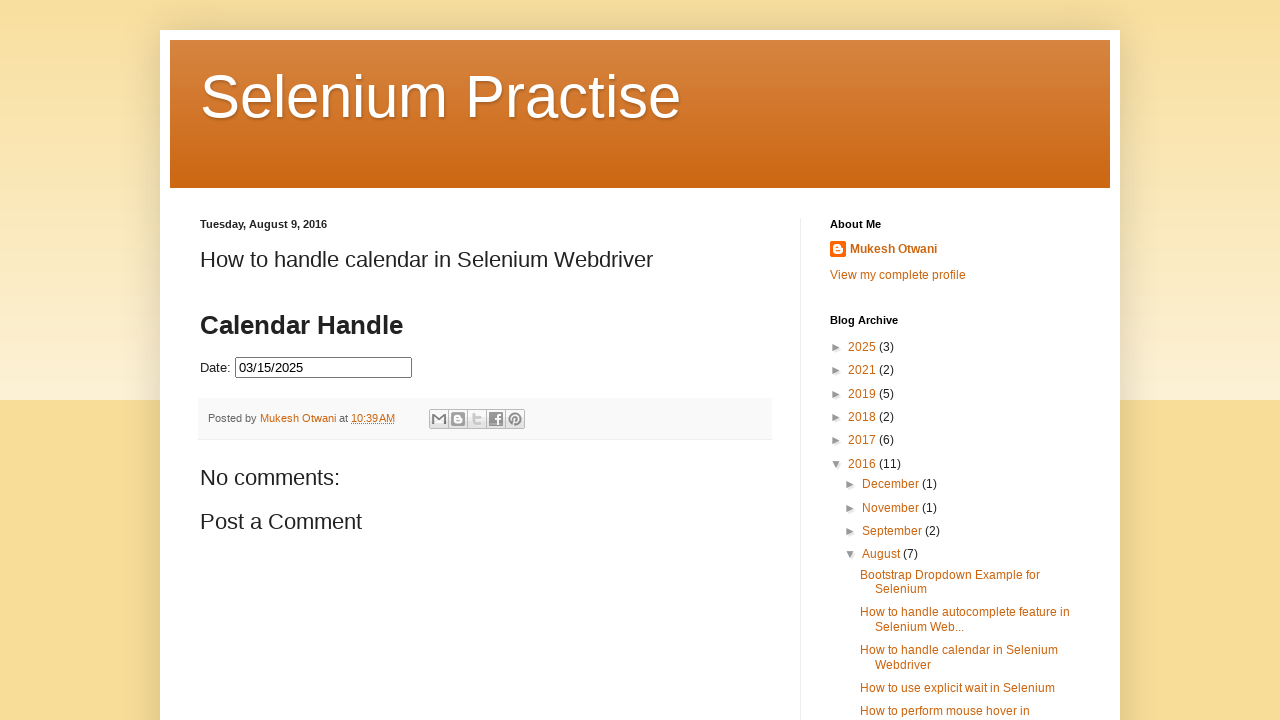

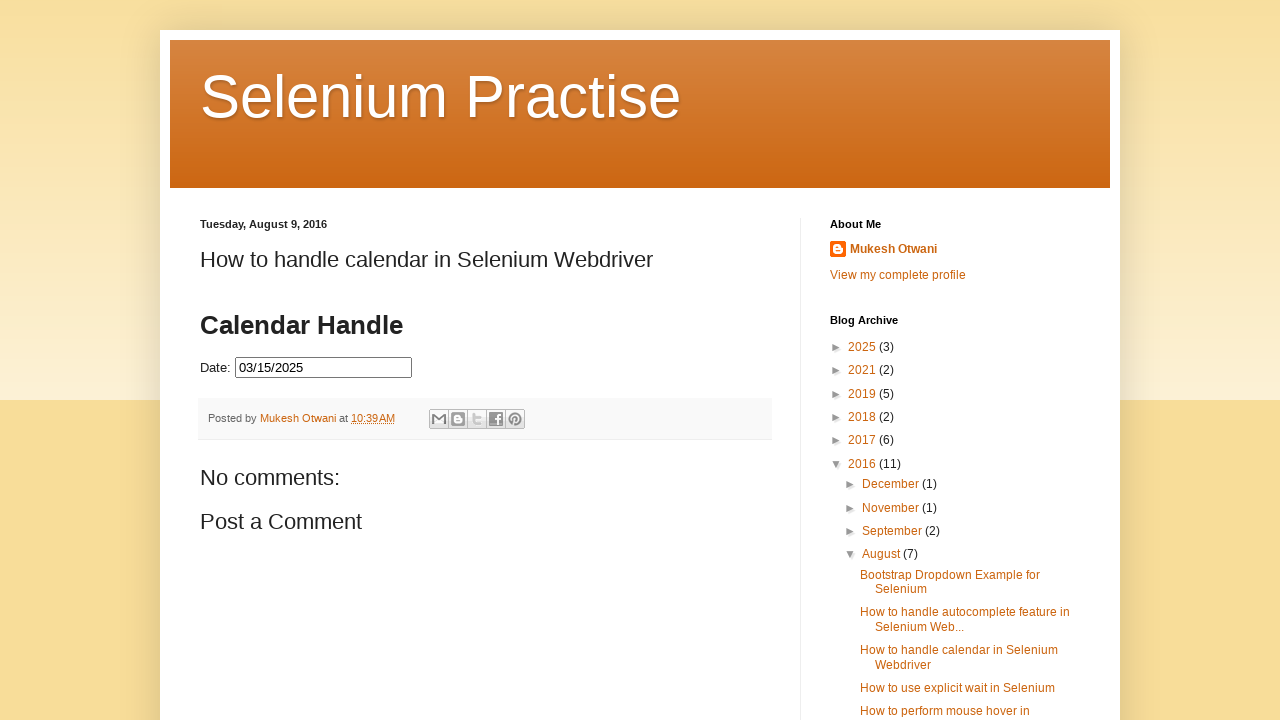